Smoke test that navigates to the OrangeHRM login page and verifies the page title is correct

Starting URL: https://opensource-demo.orangehrmlive.com/web/index.php/auth/login

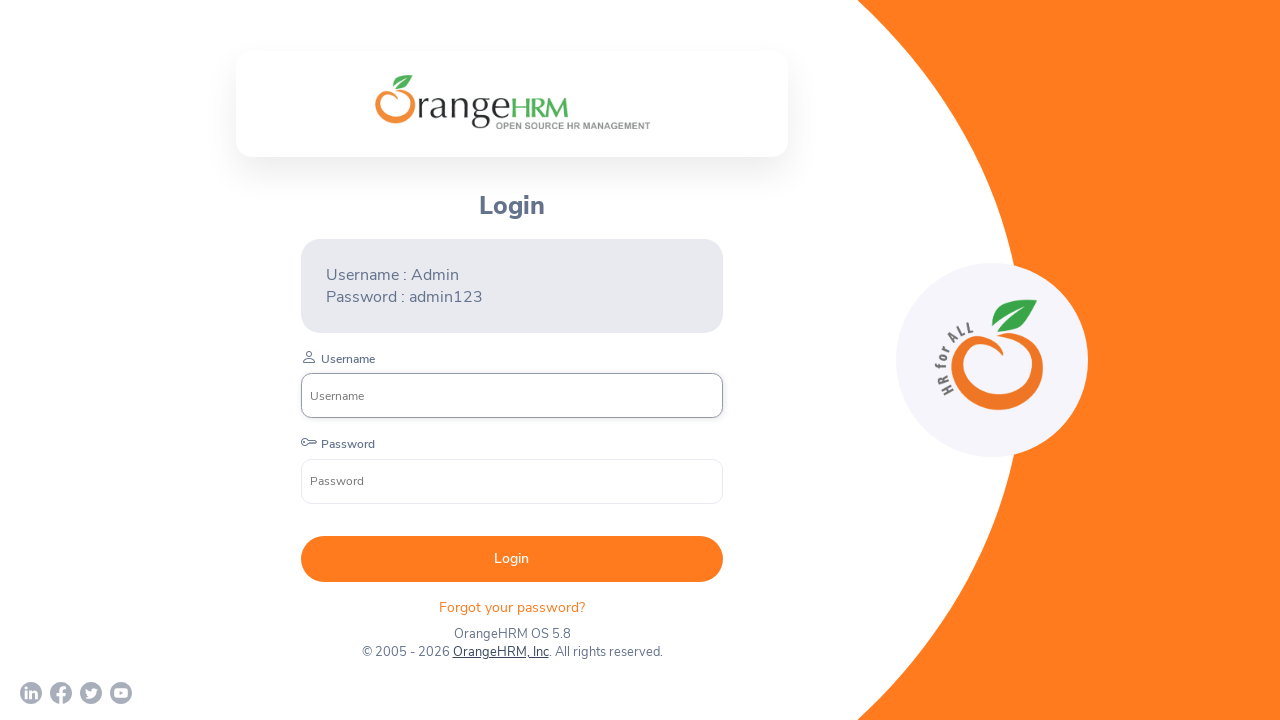

Navigated to OrangeHRM login page
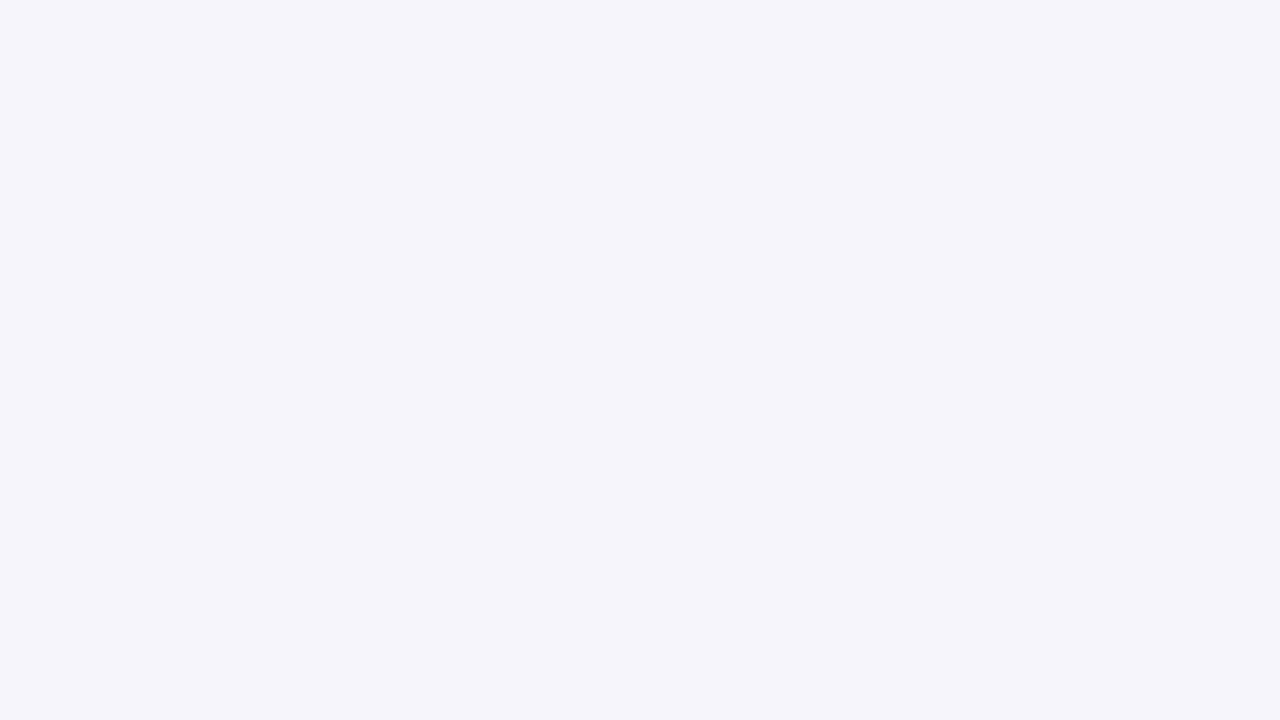

Page DOM content loaded
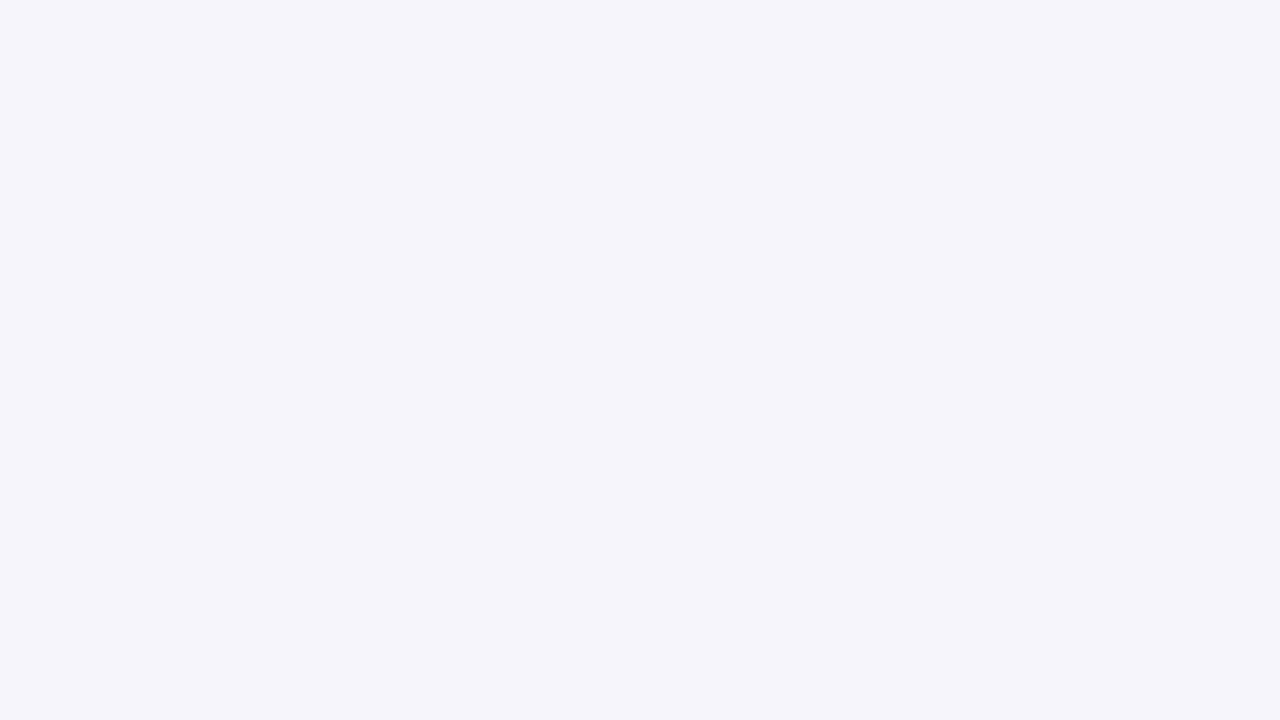

Retrieved page title: 'OrangeHRM'
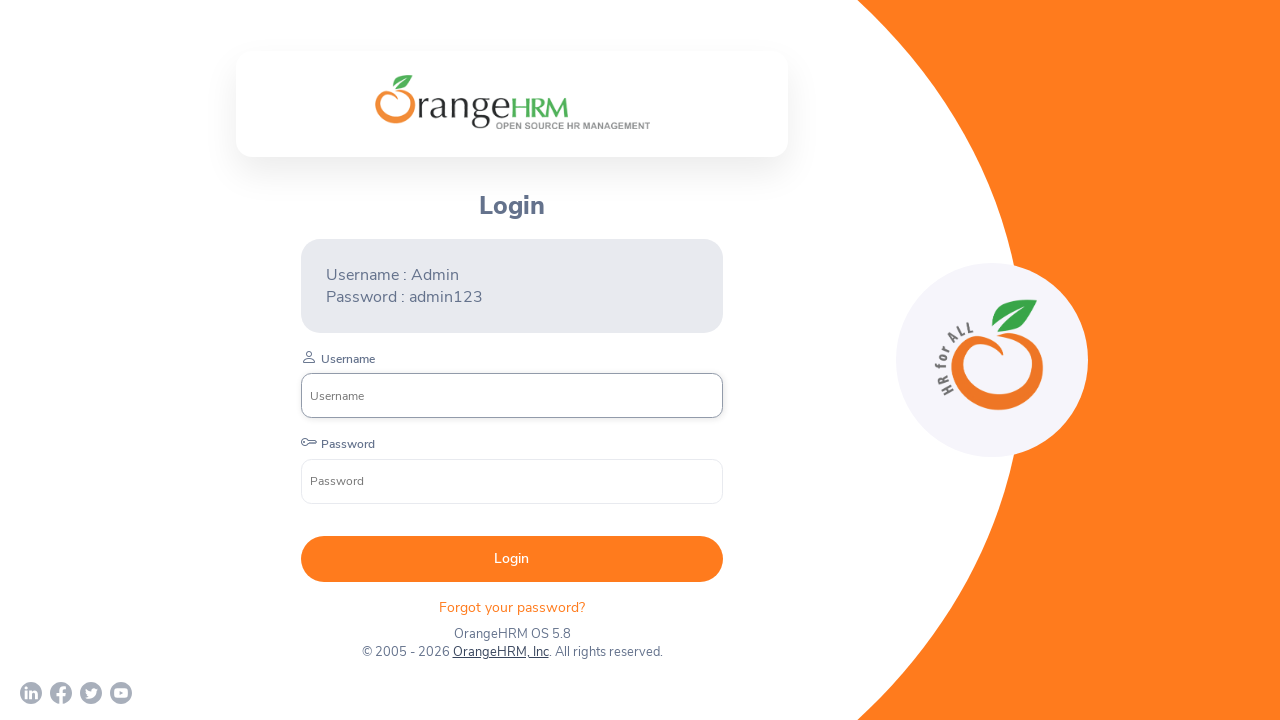

Page title verified as 'OrangeHRM' - test passed
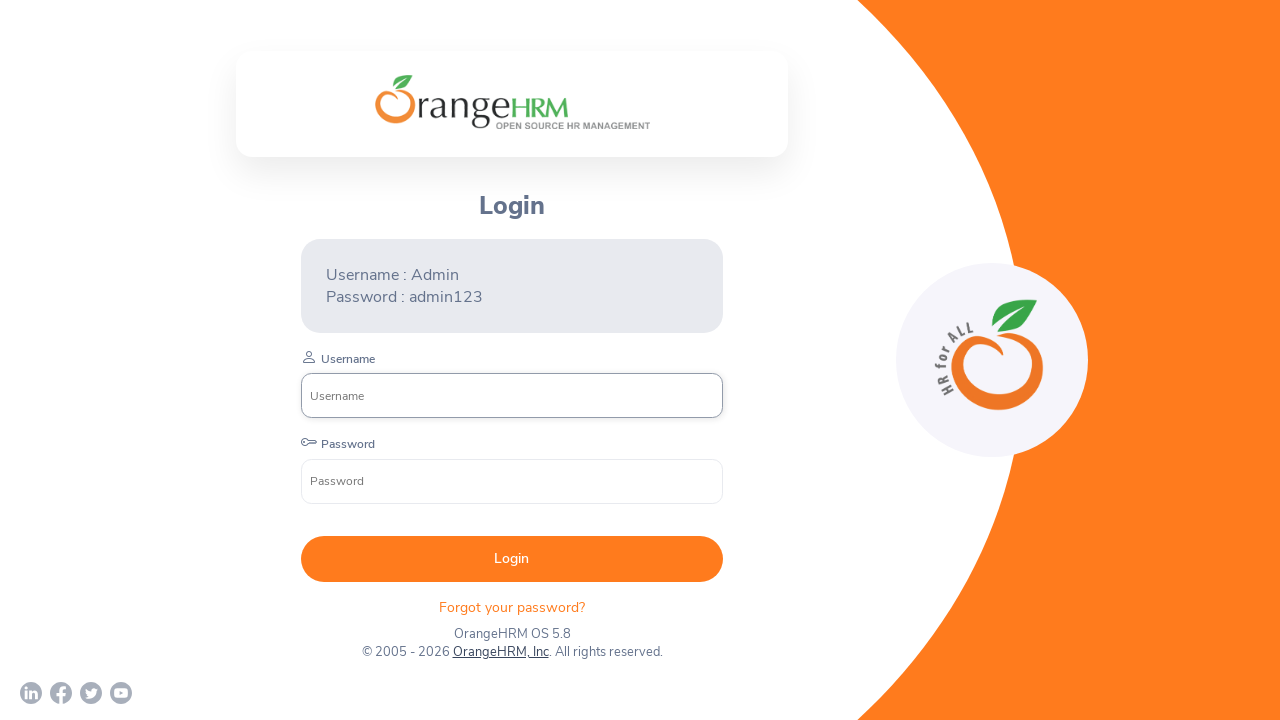

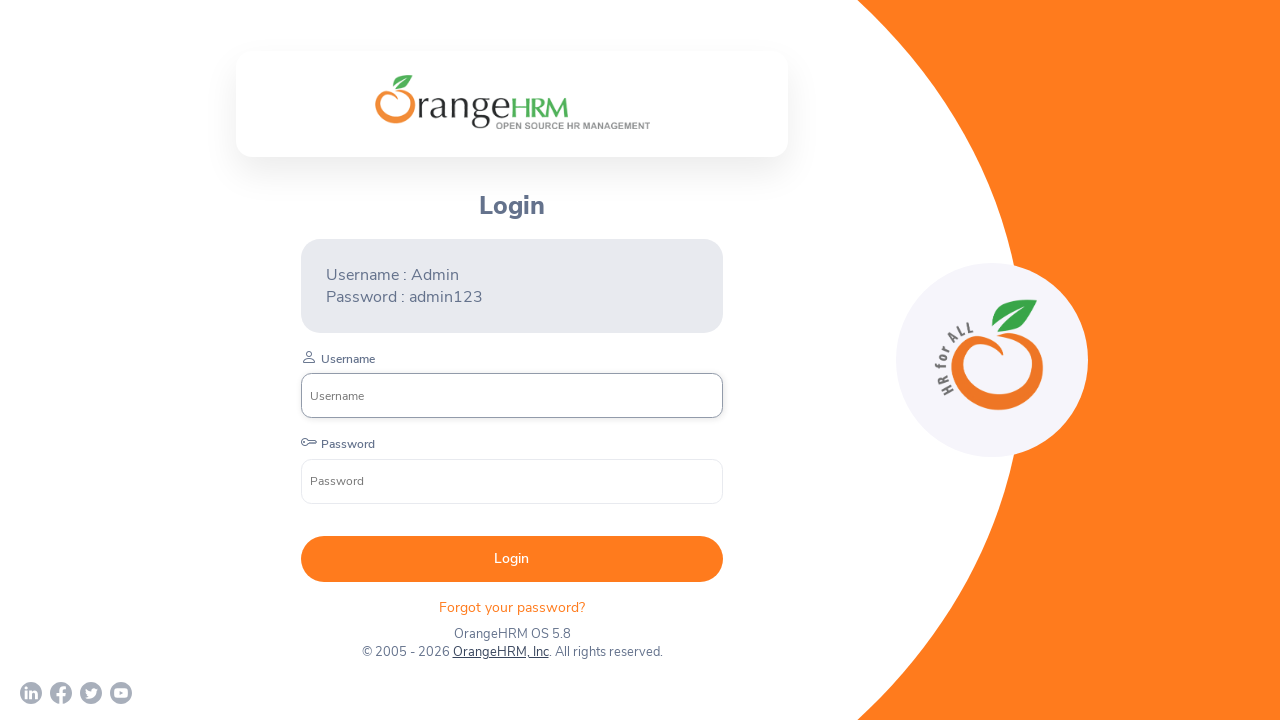